Tests dropdown selection functionality by navigating to a dropdown page and selecting an option from the dropdown menu

Starting URL: https://the-internet.herokuapp.com/

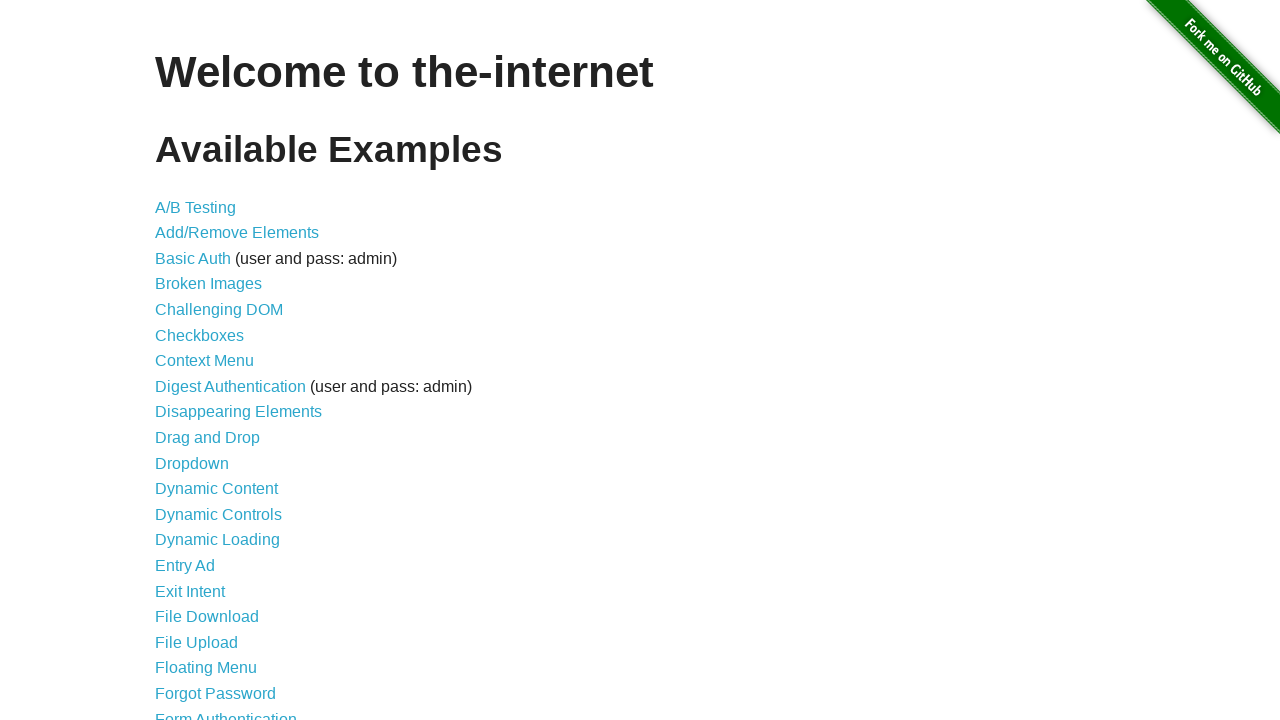

Clicked on dropdown link to navigate to dropdown page at (192, 463) on xpath=//a[@href='/dropdown']
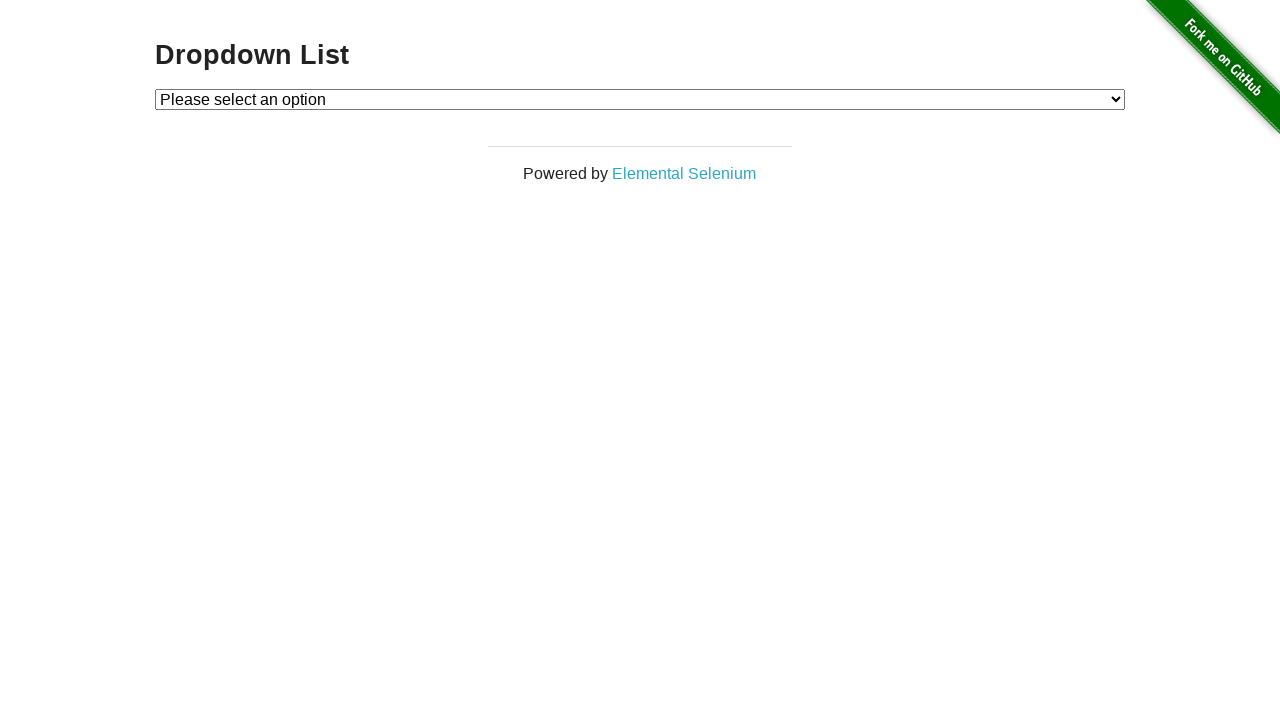

Dropdown menu loaded and is visible
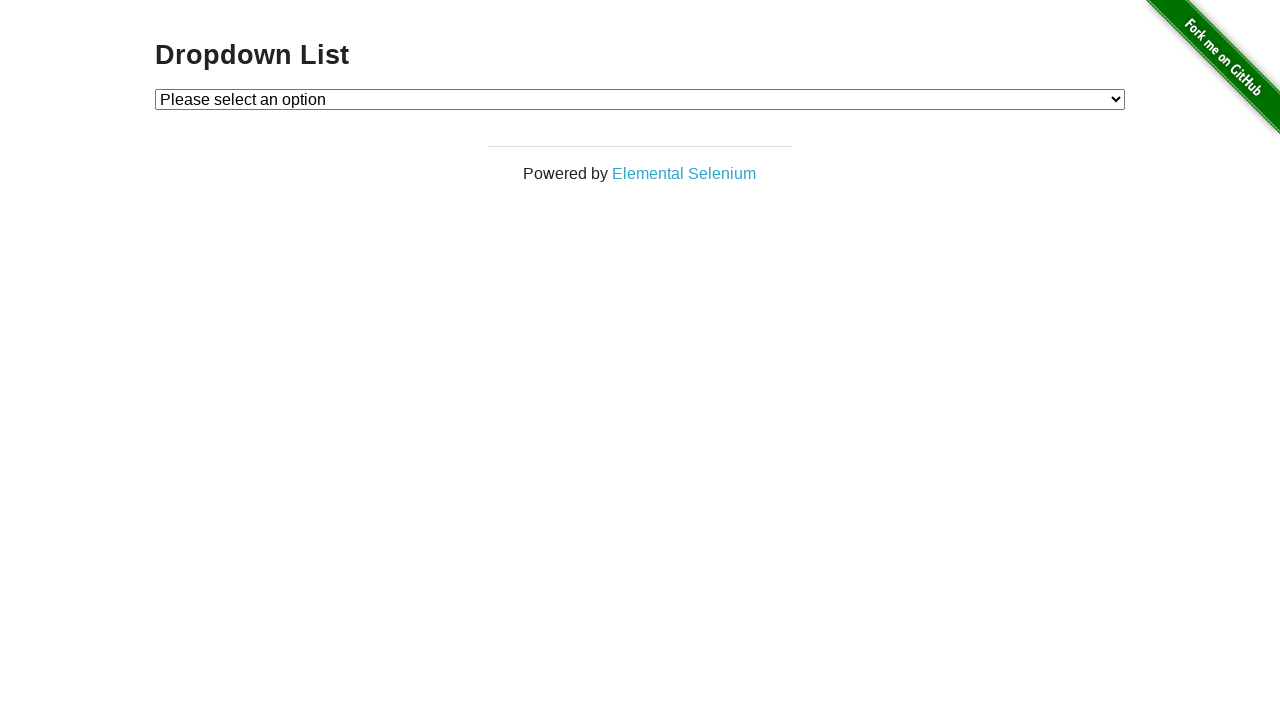

Selected 'Option 2' from the dropdown menu on //select[@id='dropdown']
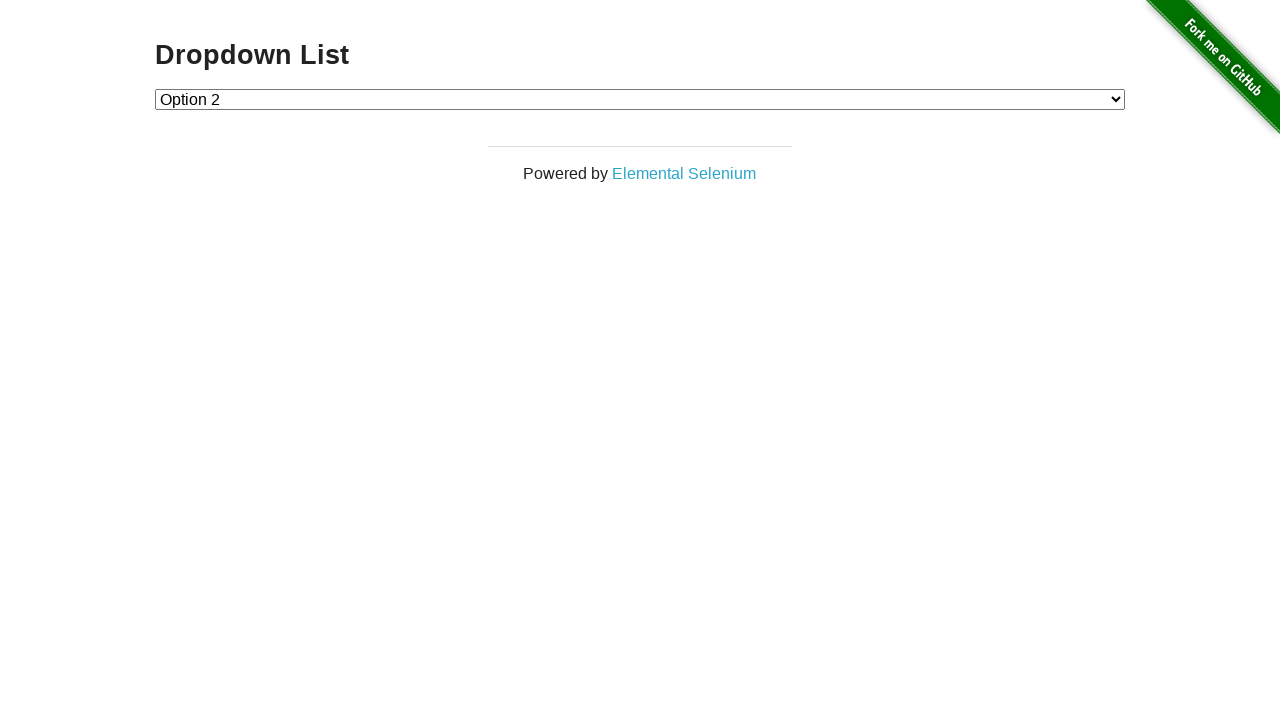

Retrieved the value of the selected dropdown option
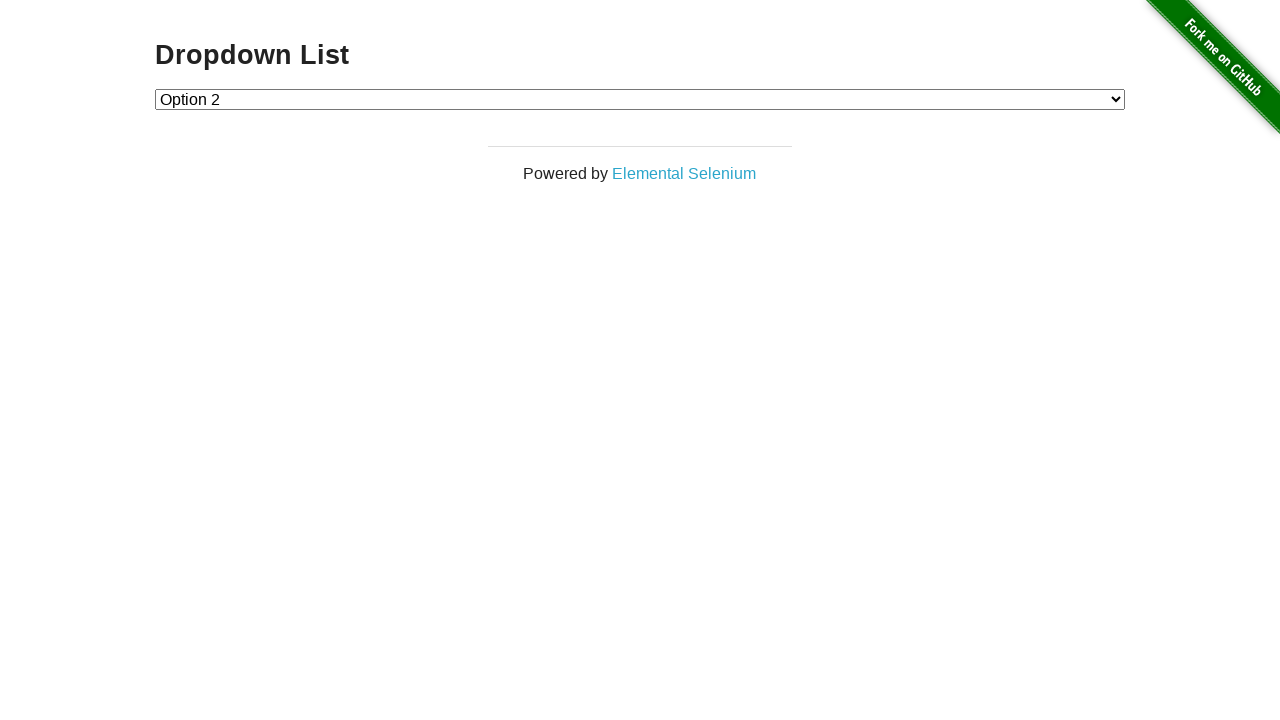

Verified that 'Option 2' is correctly selected in the dropdown
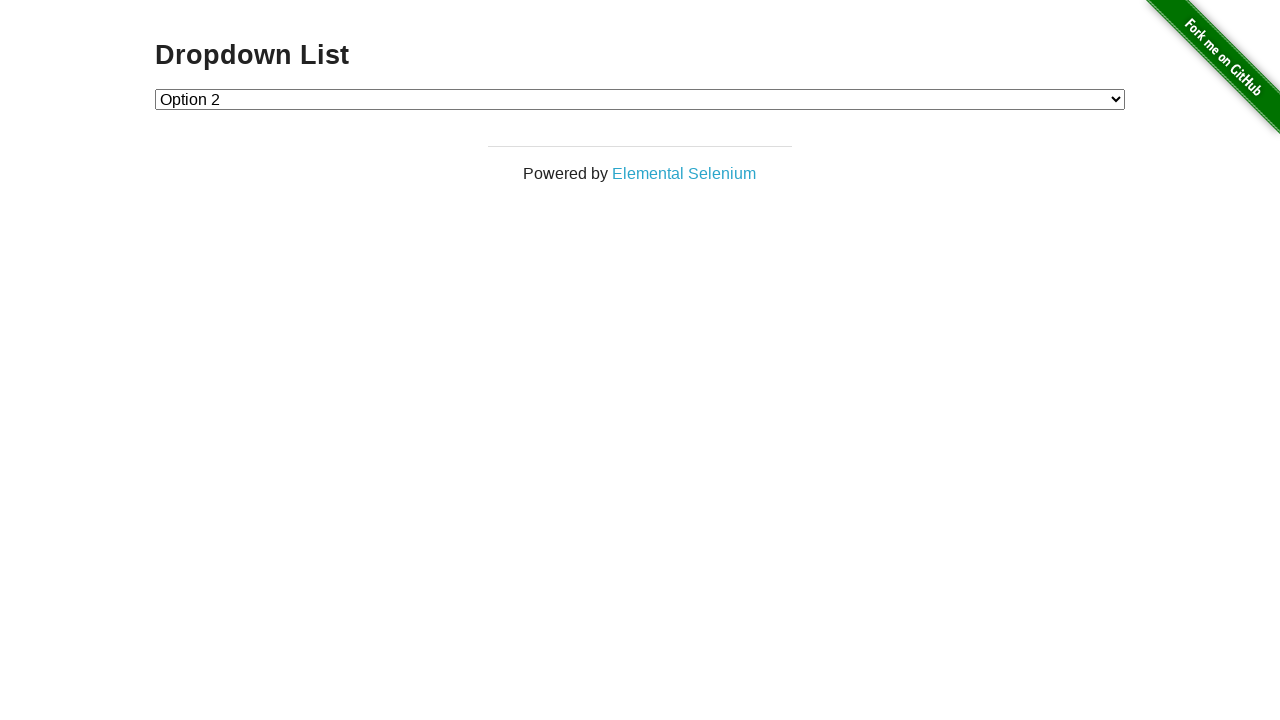

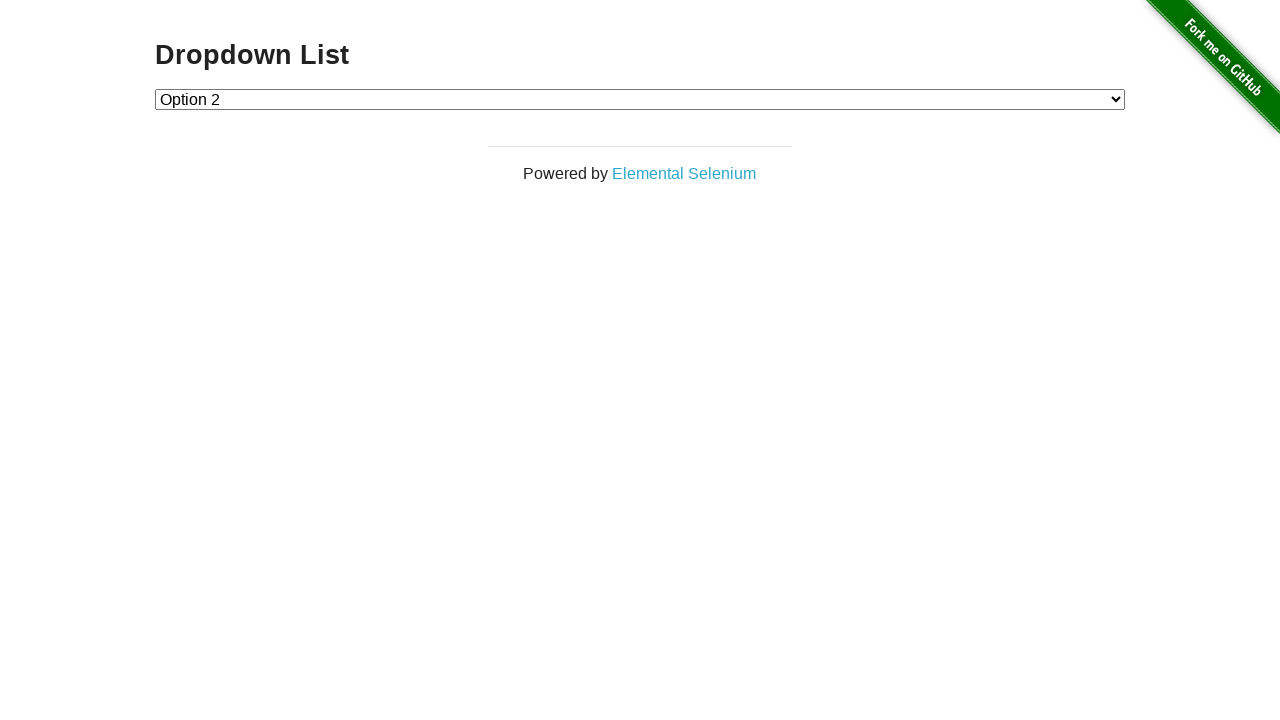